Tests static dropdown functionality by selecting options by index and by visible text from a currency dropdown

Starting URL: https://www.rahulshettyacademy.com/dropdownsPractise/

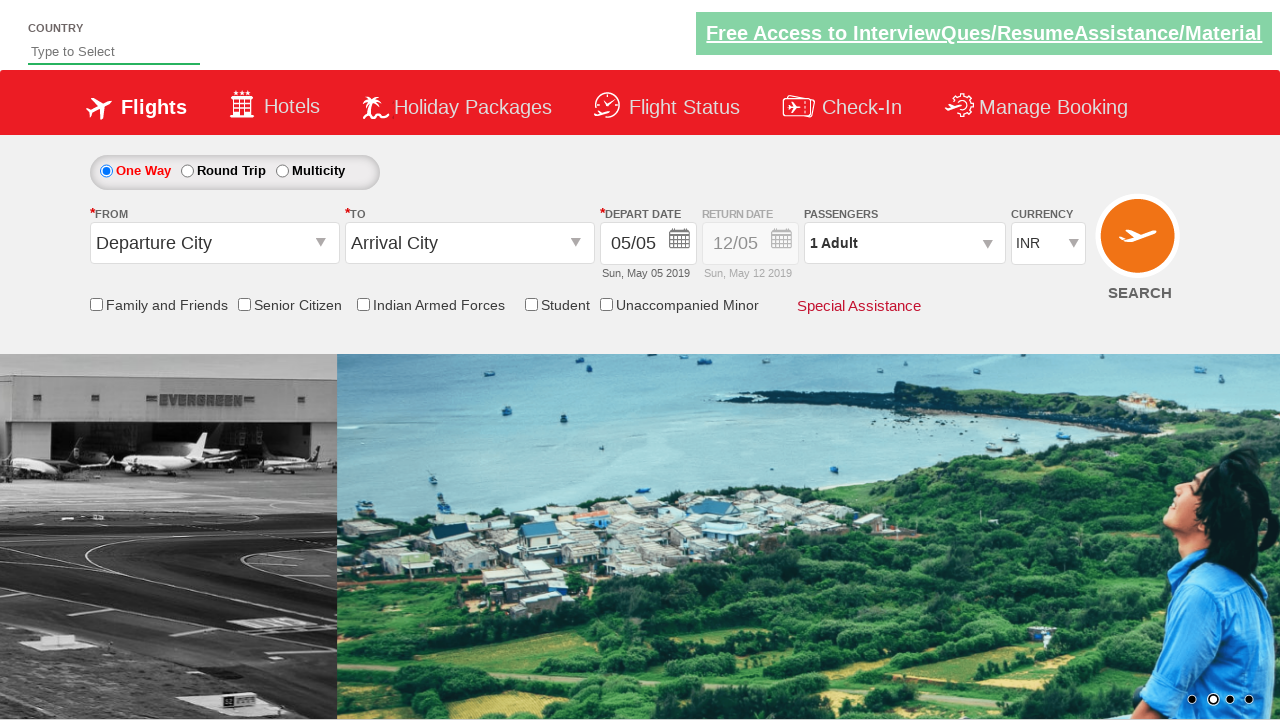

Located static currency dropdown element
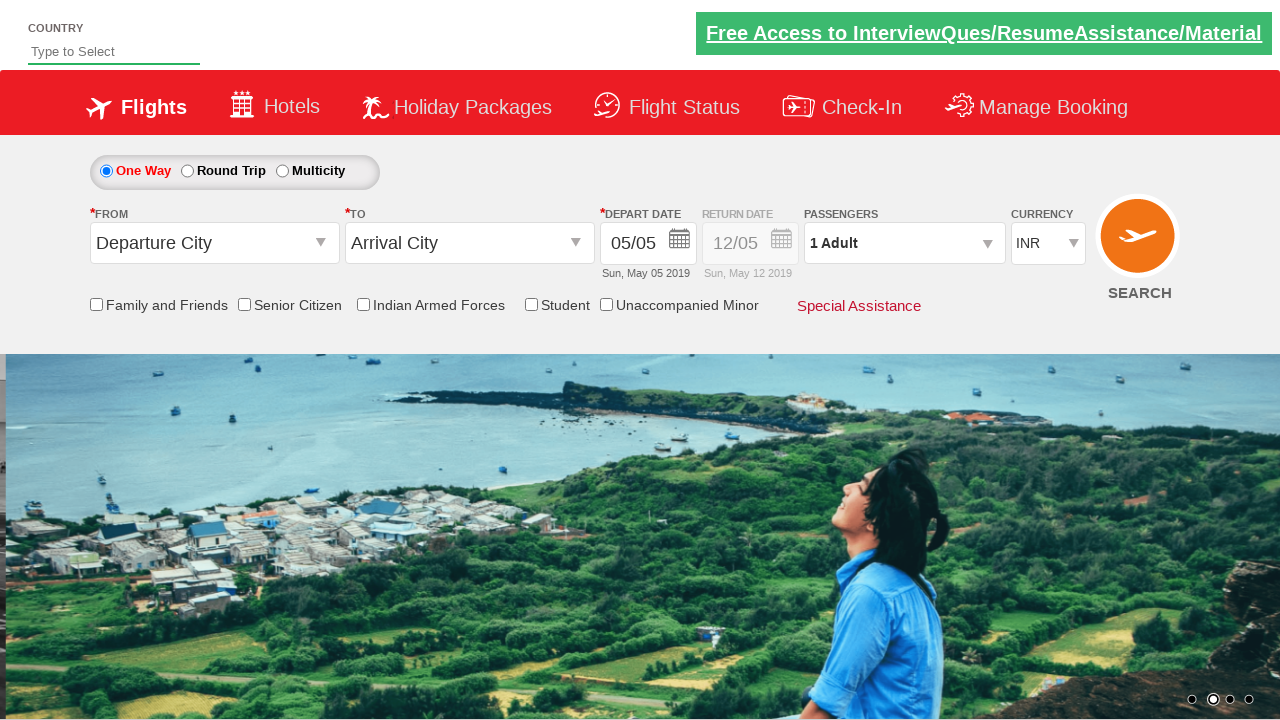

Selected 4th option (index 3) from currency dropdown on #ctl00_mainContent_DropDownListCurrency
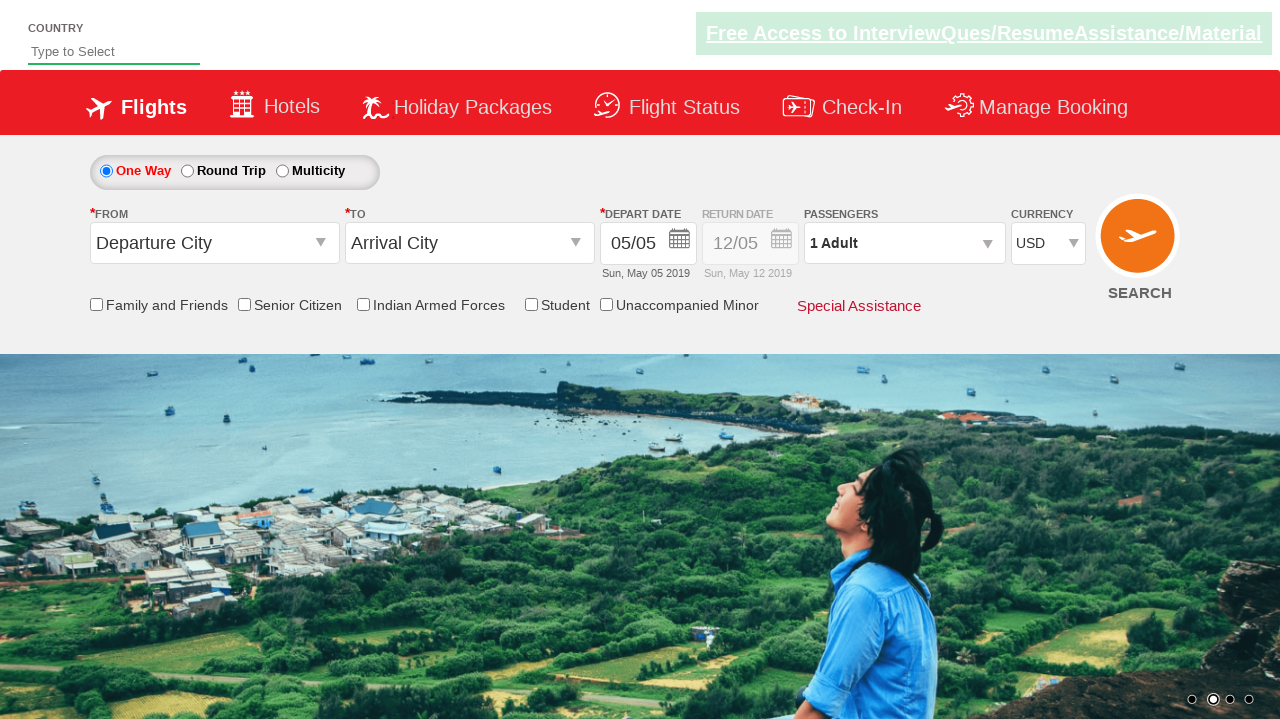

Selected AED option by visible text from currency dropdown on #ctl00_mainContent_DropDownListCurrency
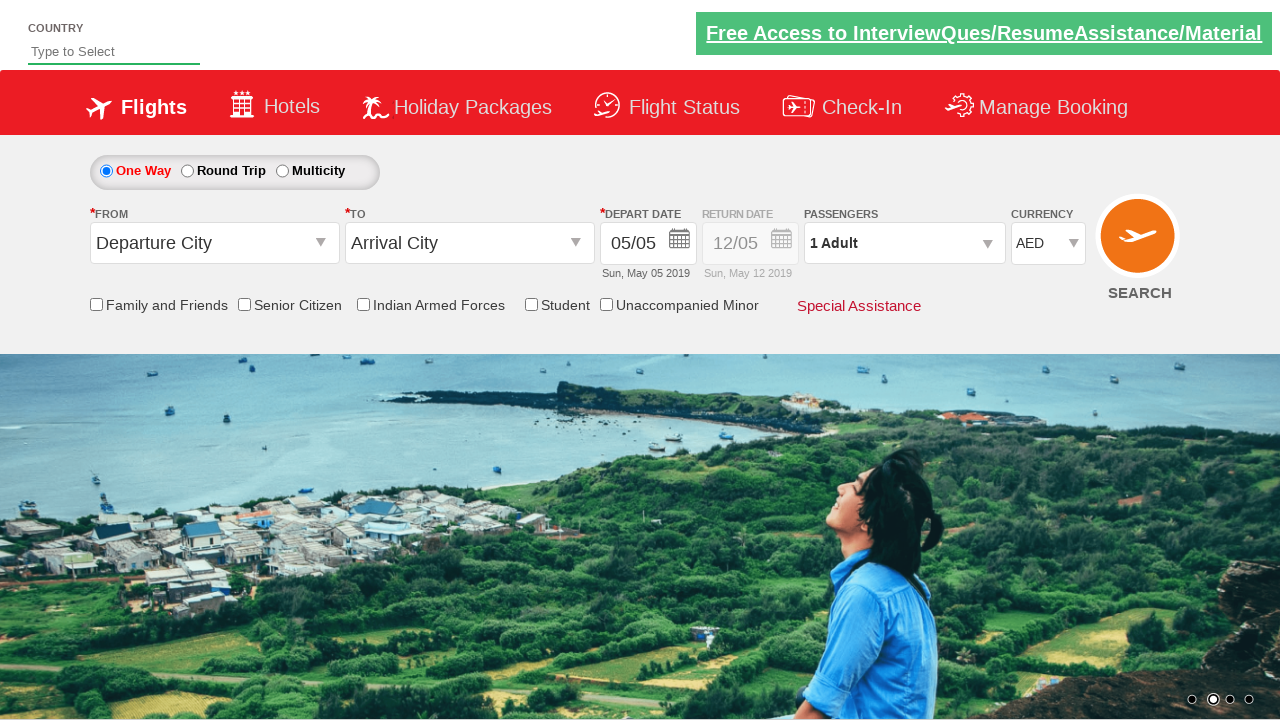

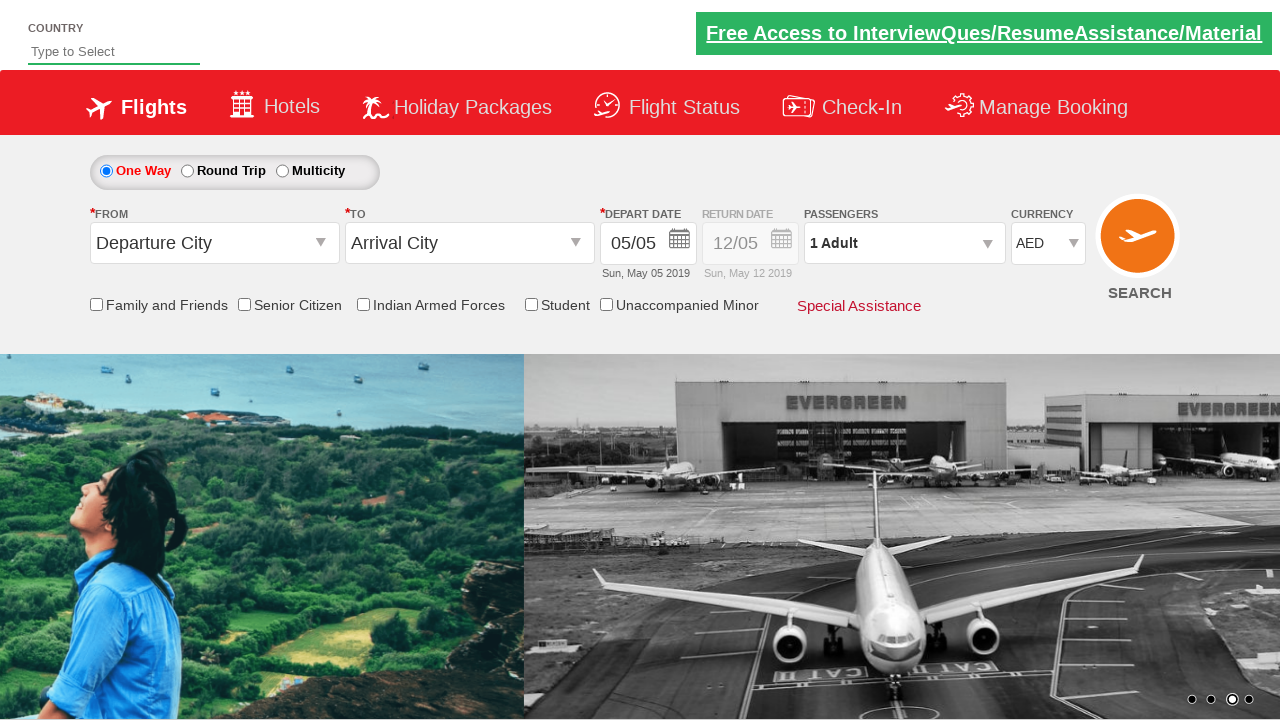